Tests checkbox interaction on a practice form by verifying a checkbox is enabled and then clicking it

Starting URL: https://demoqa.com/automation-practice-form

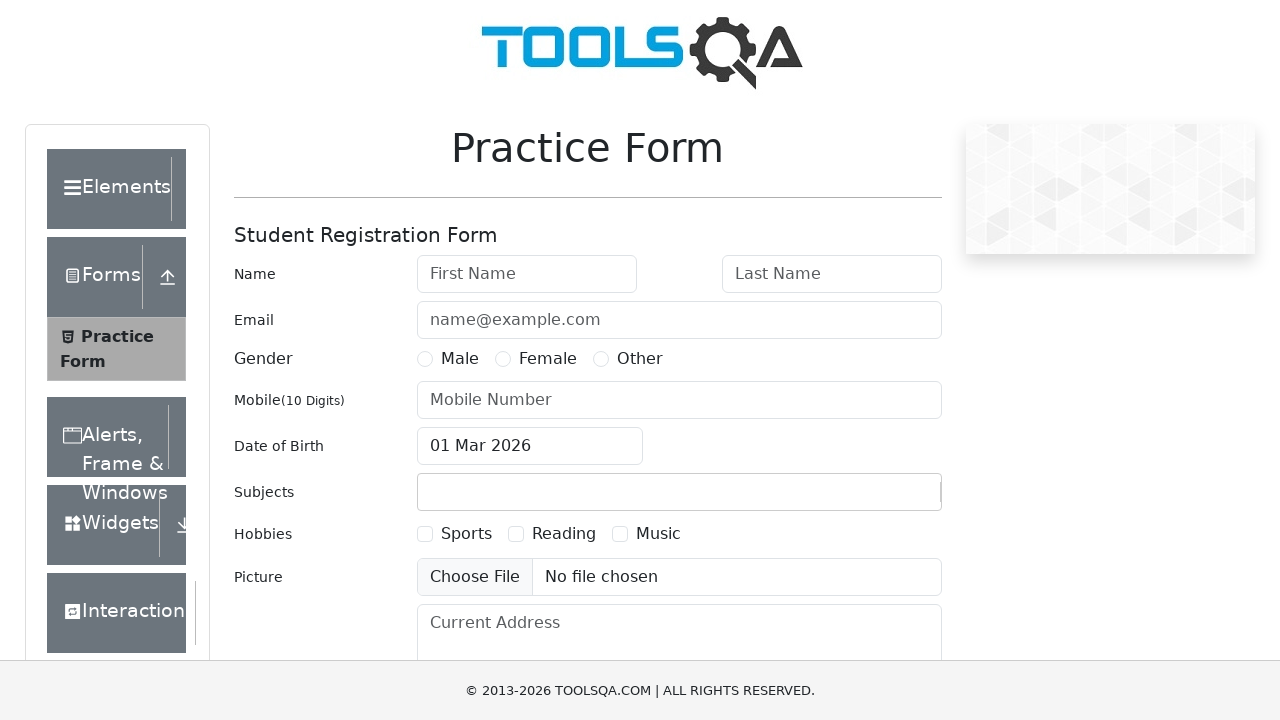

Located checkbox element with id 'hobbies-checkbox-1'
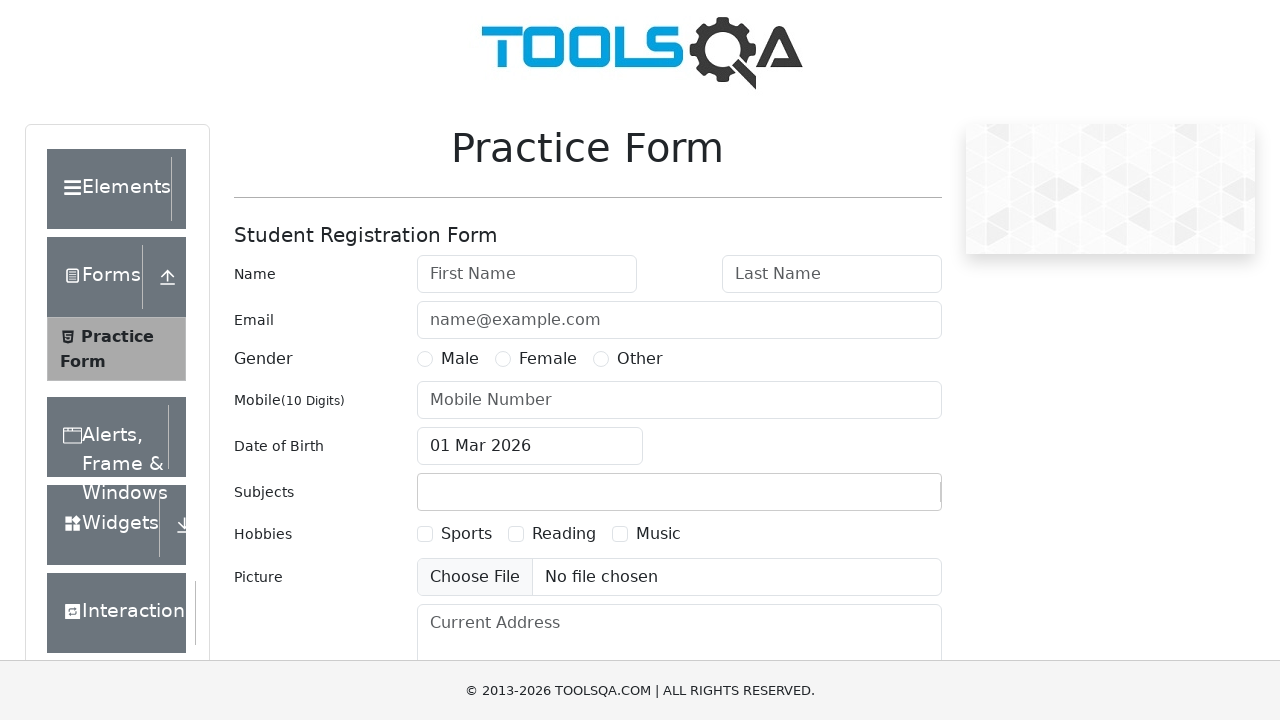

Verified checkbox is attached to the DOM
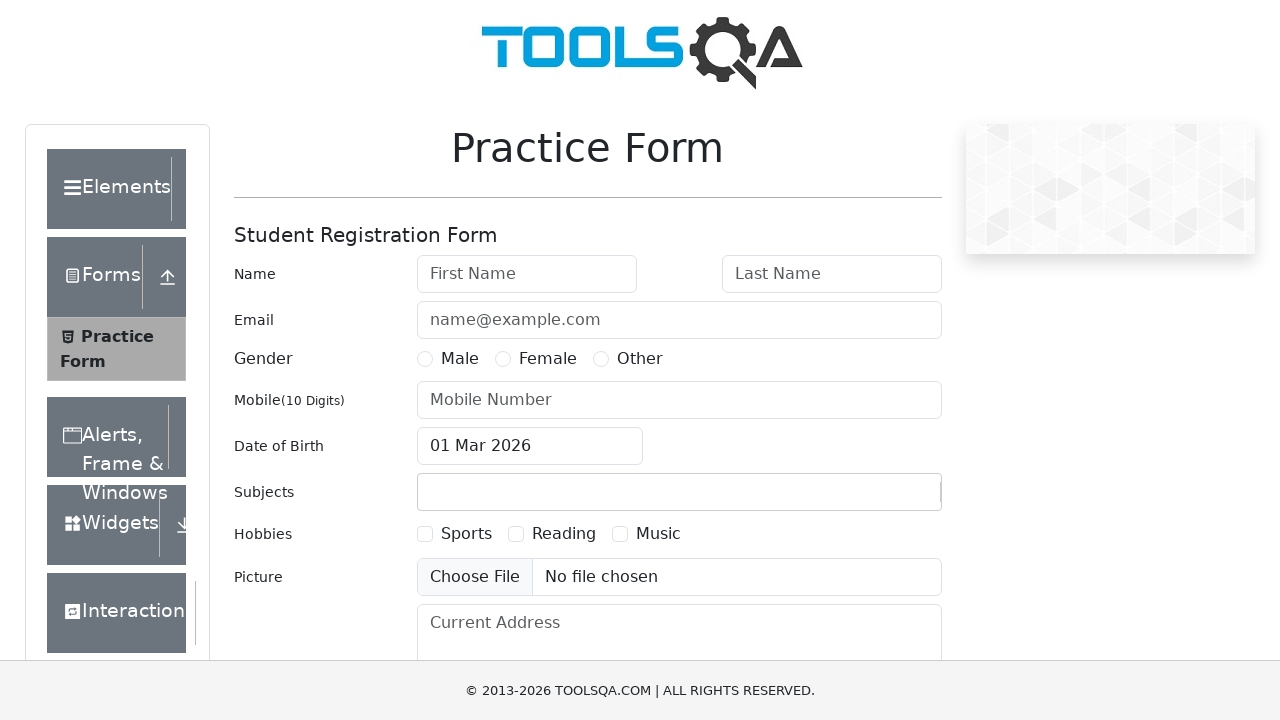

Clicked the checkbox to enable it at (425, 534) on input#hobbies-checkbox-1
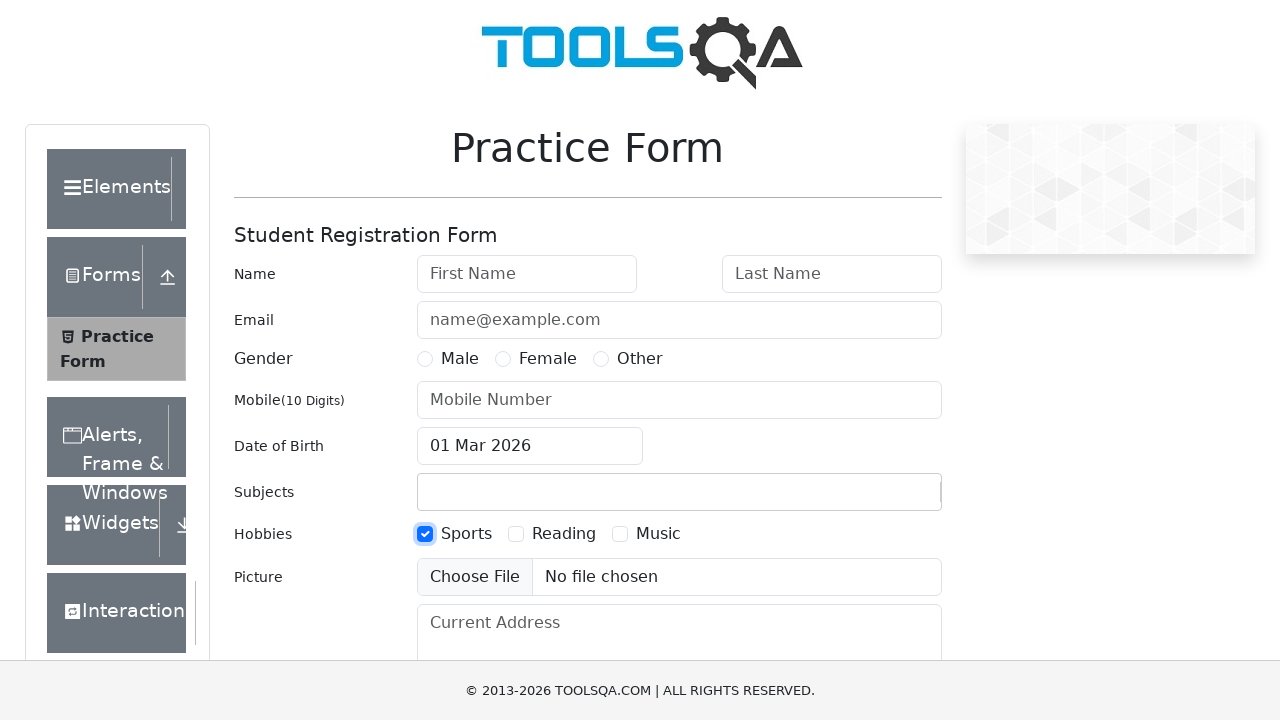

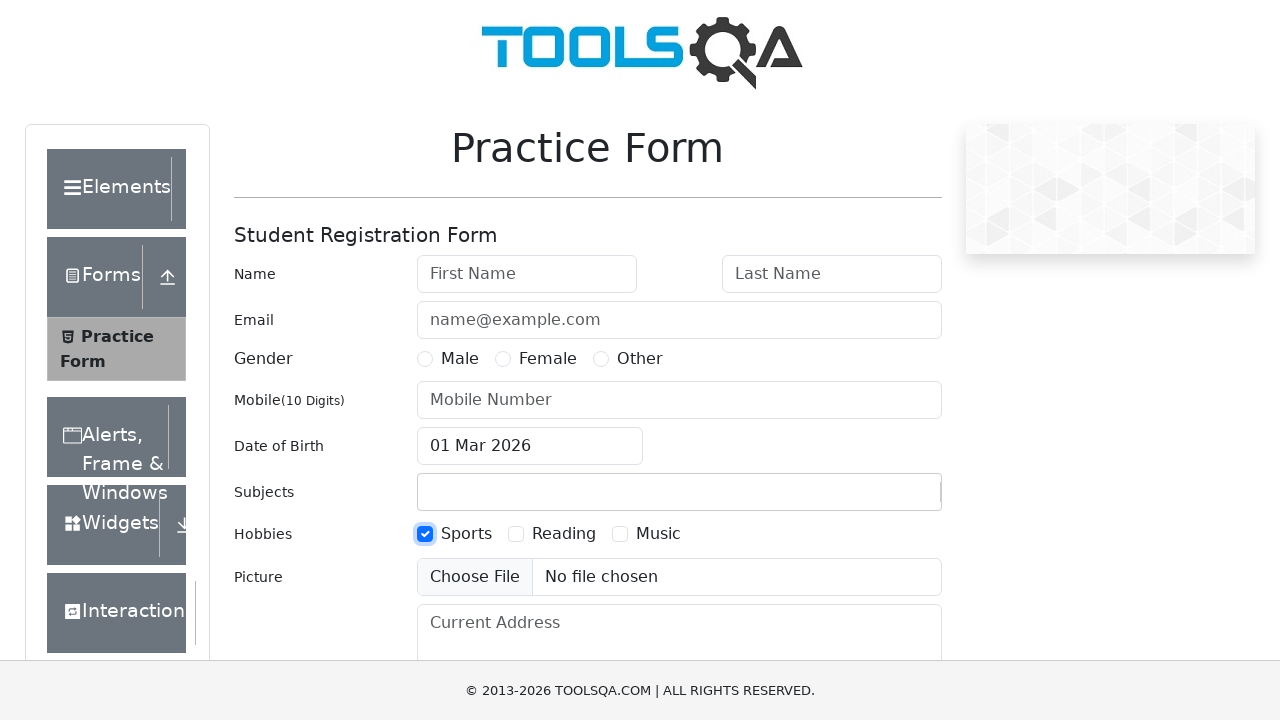